Navigates to the Lakme India cosmetics website homepage and verifies the page loads successfully

Starting URL: https://www.lakmeindia.com/

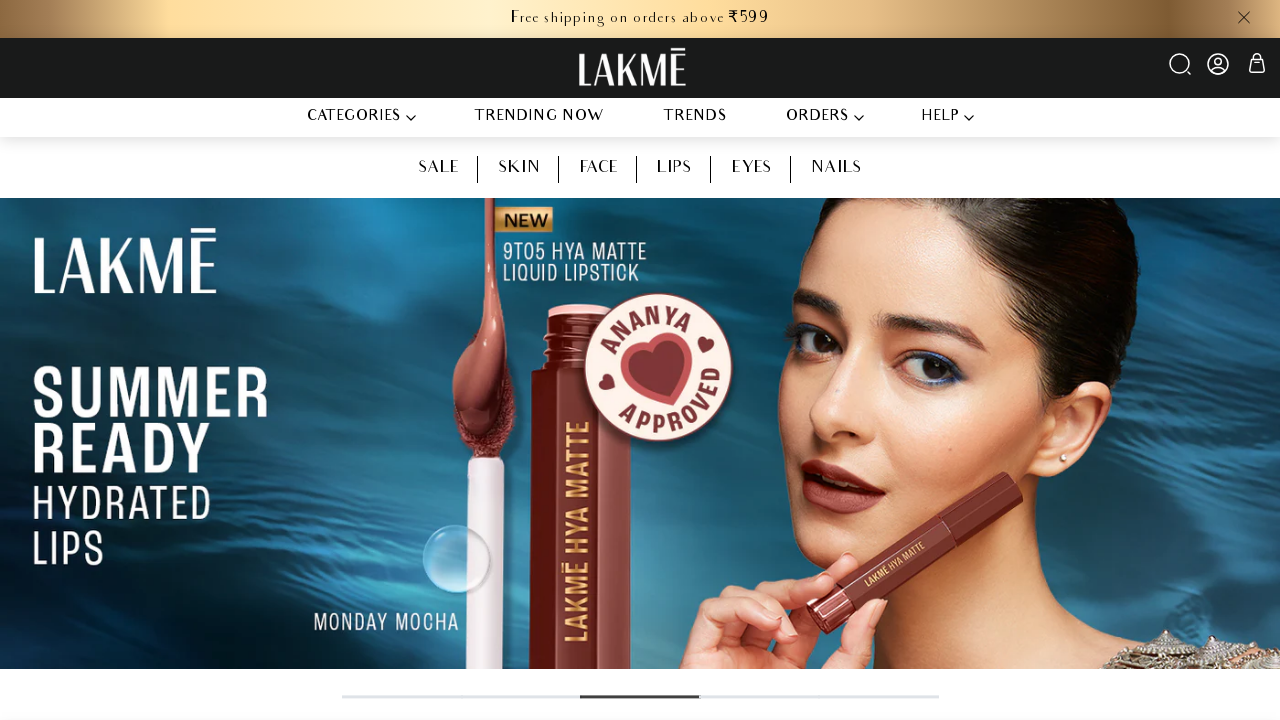

Waited for Lakme India homepage to load (domcontentloaded)
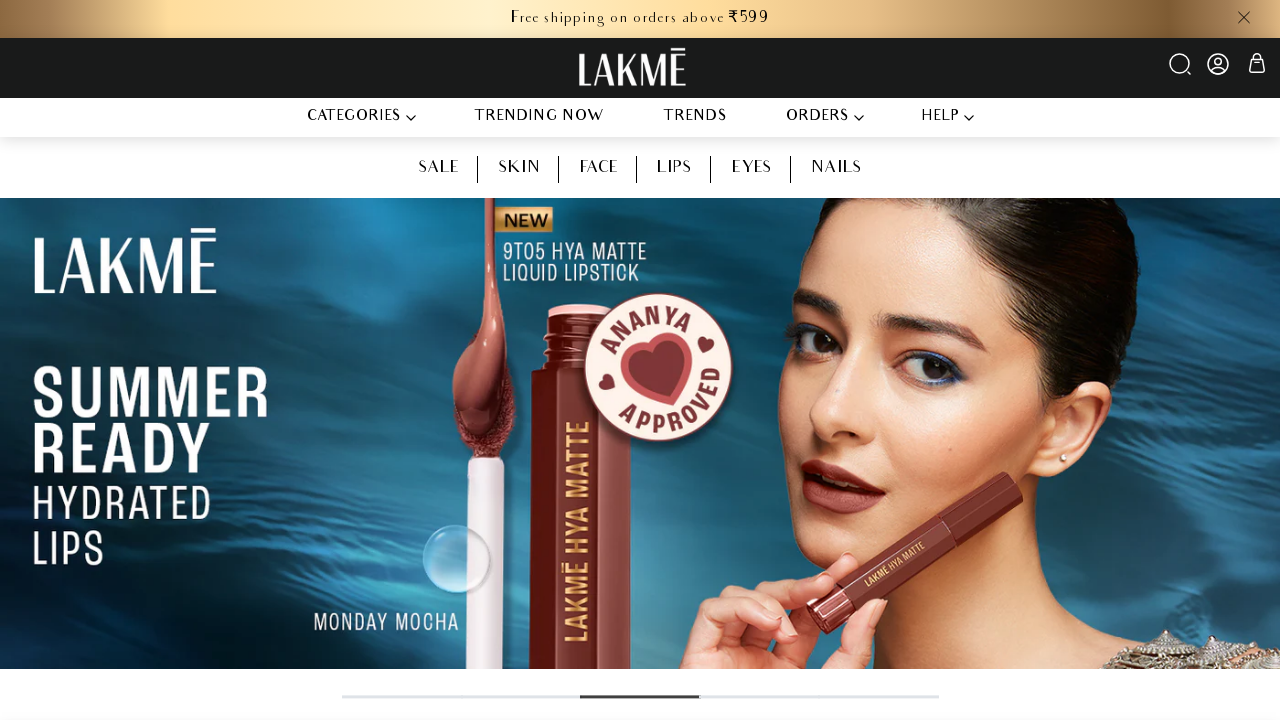

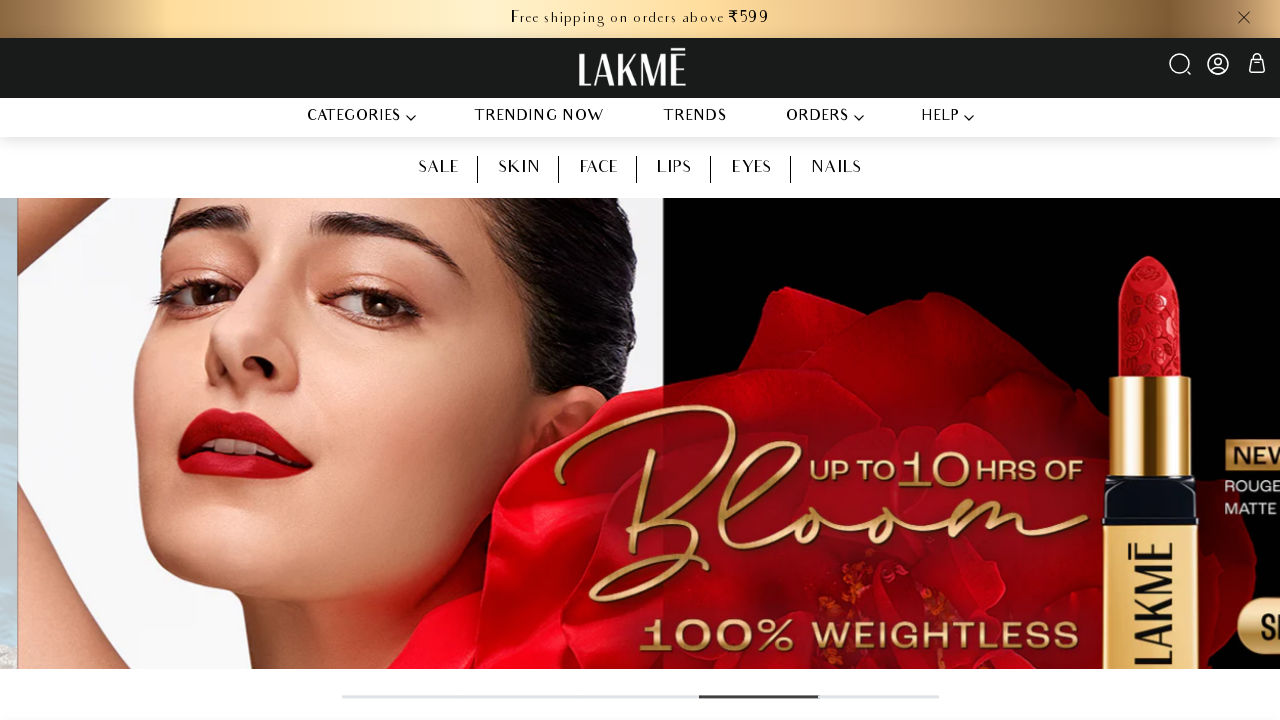